Navigates to Meesho e-commerce website and maximizes the browser window to verify the page loads correctly

Starting URL: https://www.meesho.com/

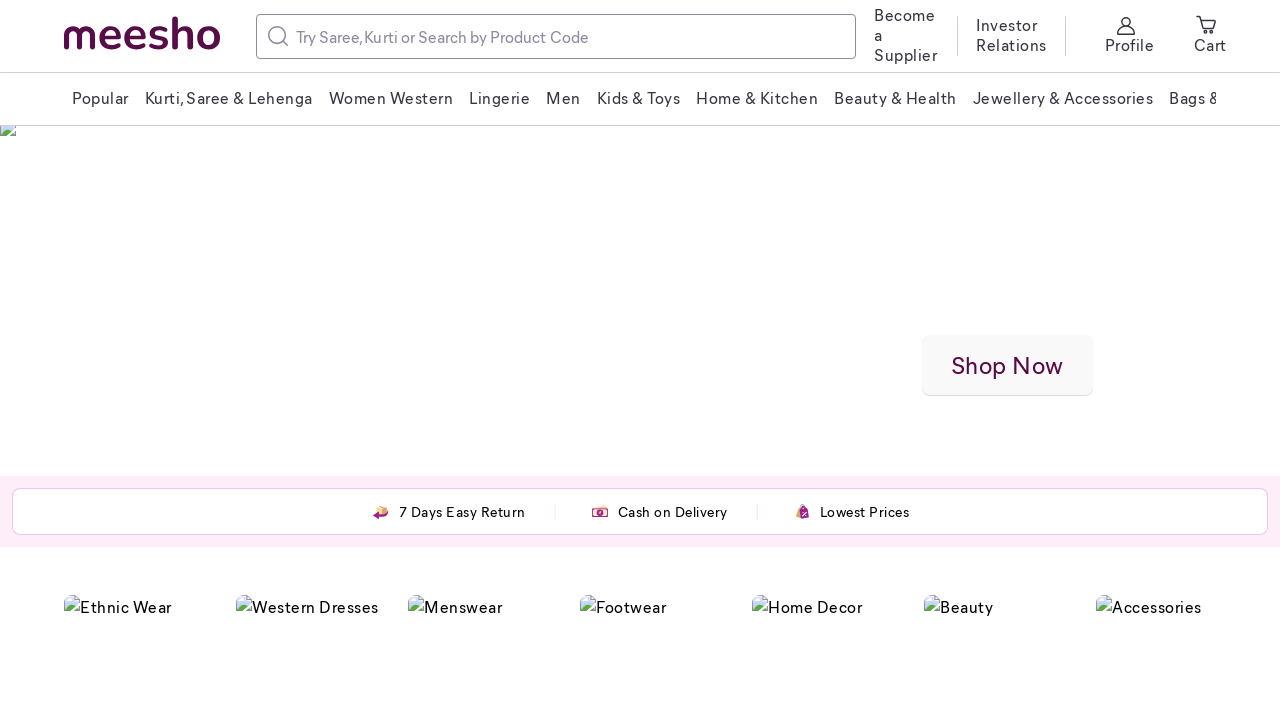

Set viewport size to 1920x1080 to maximize browser window
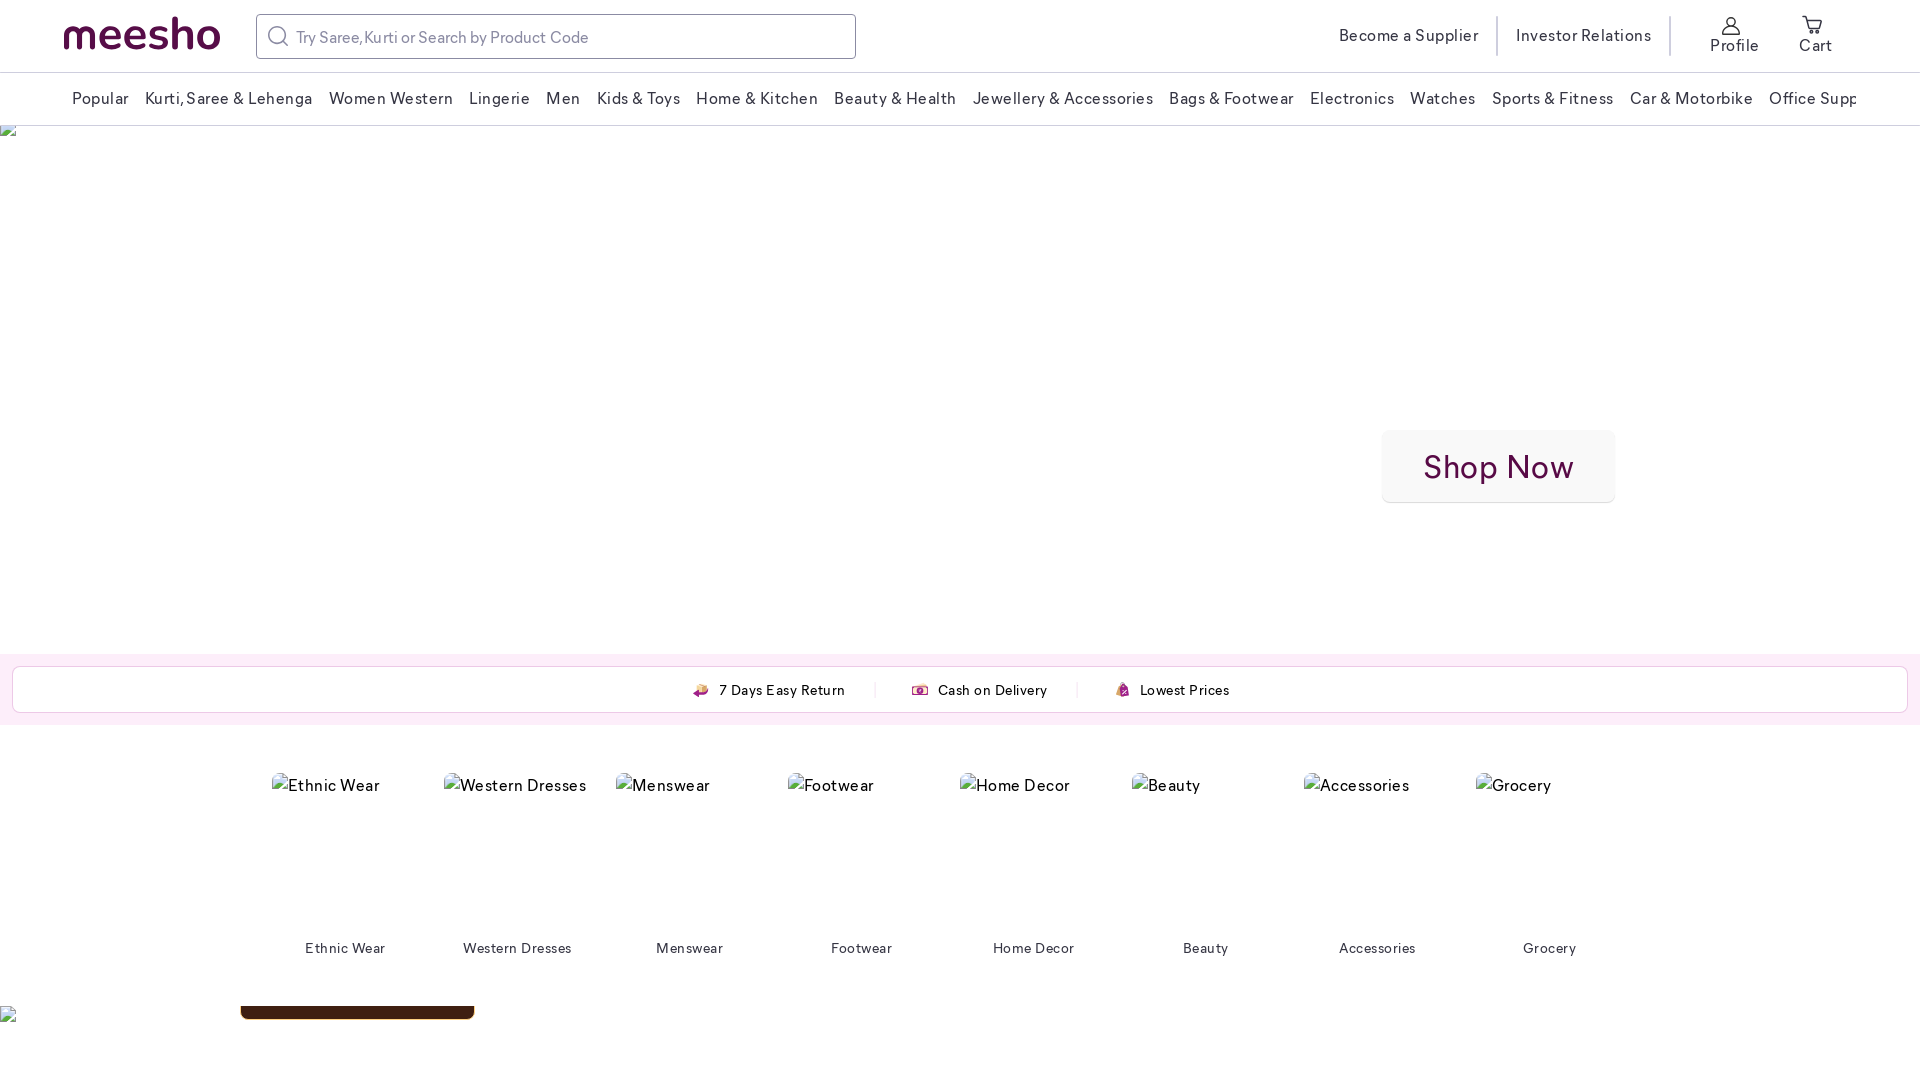

Waited for page DOM to fully load on Meesho website
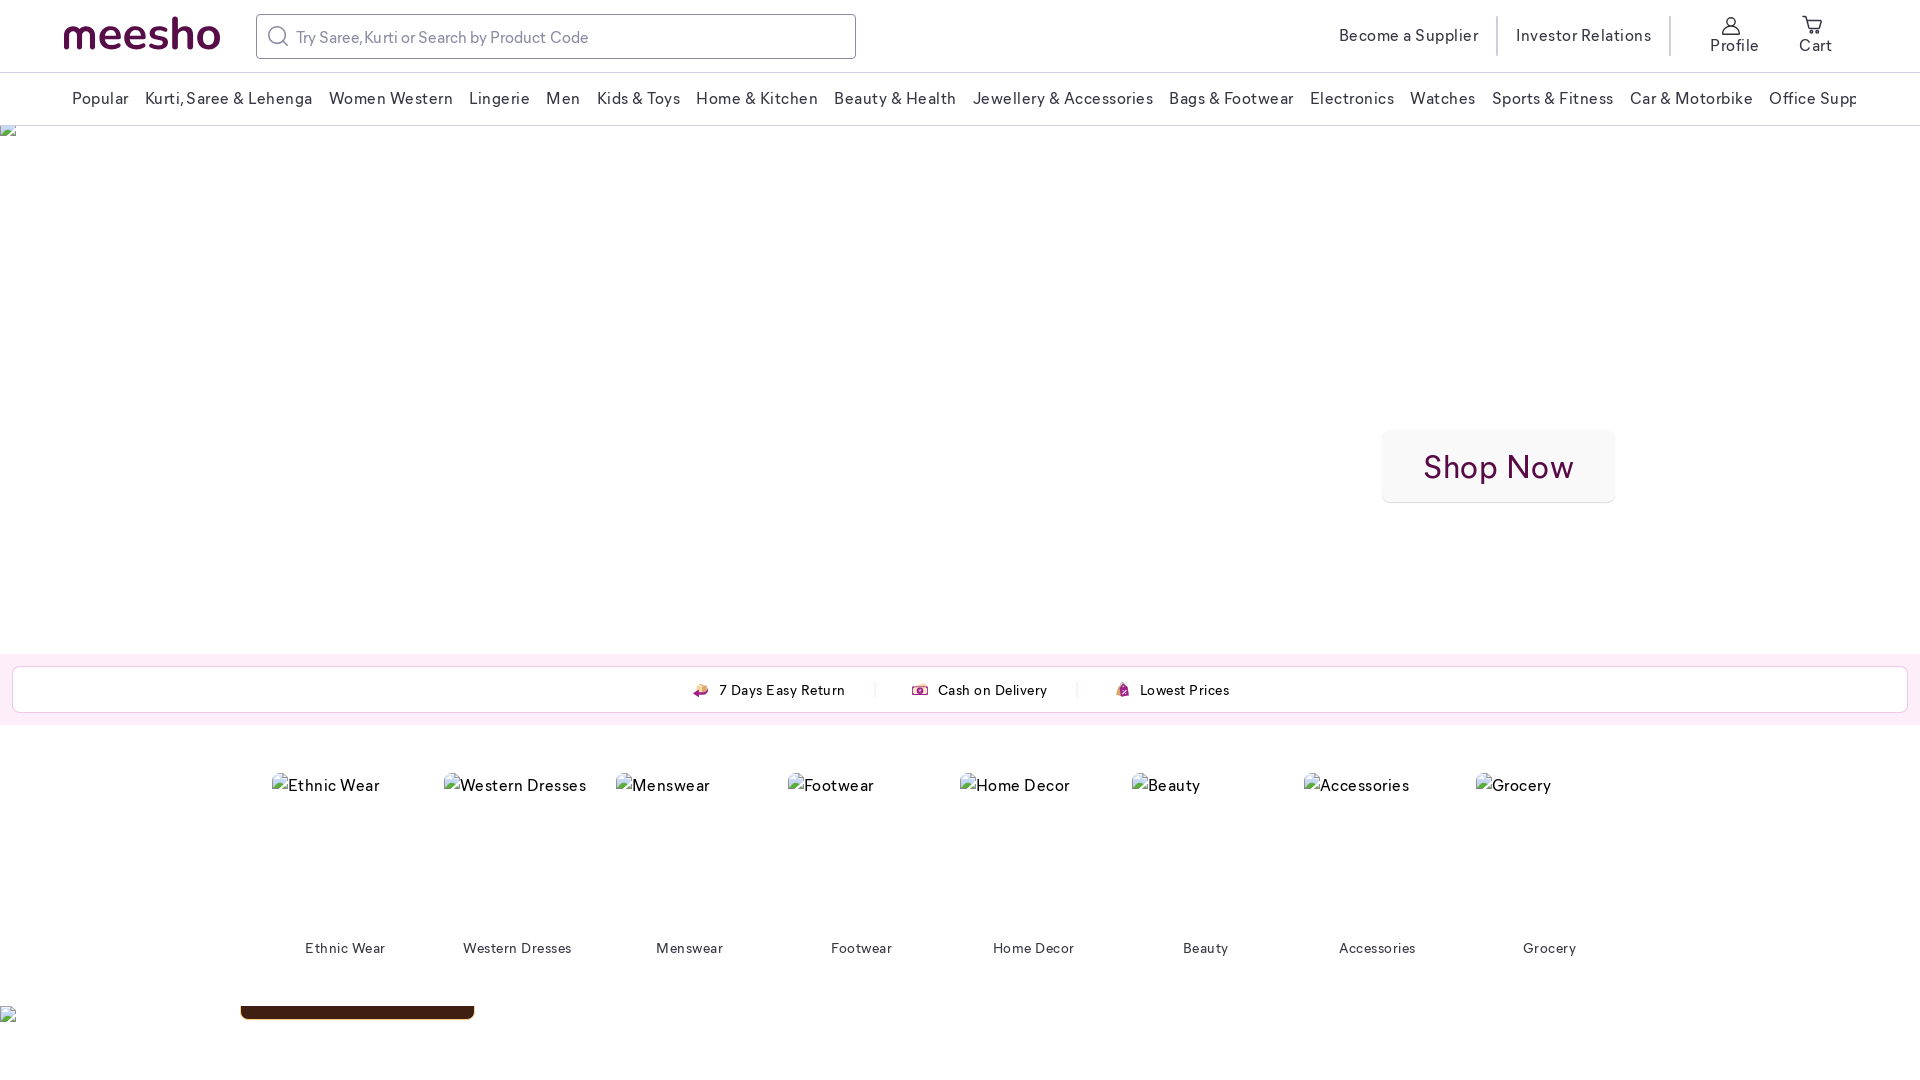

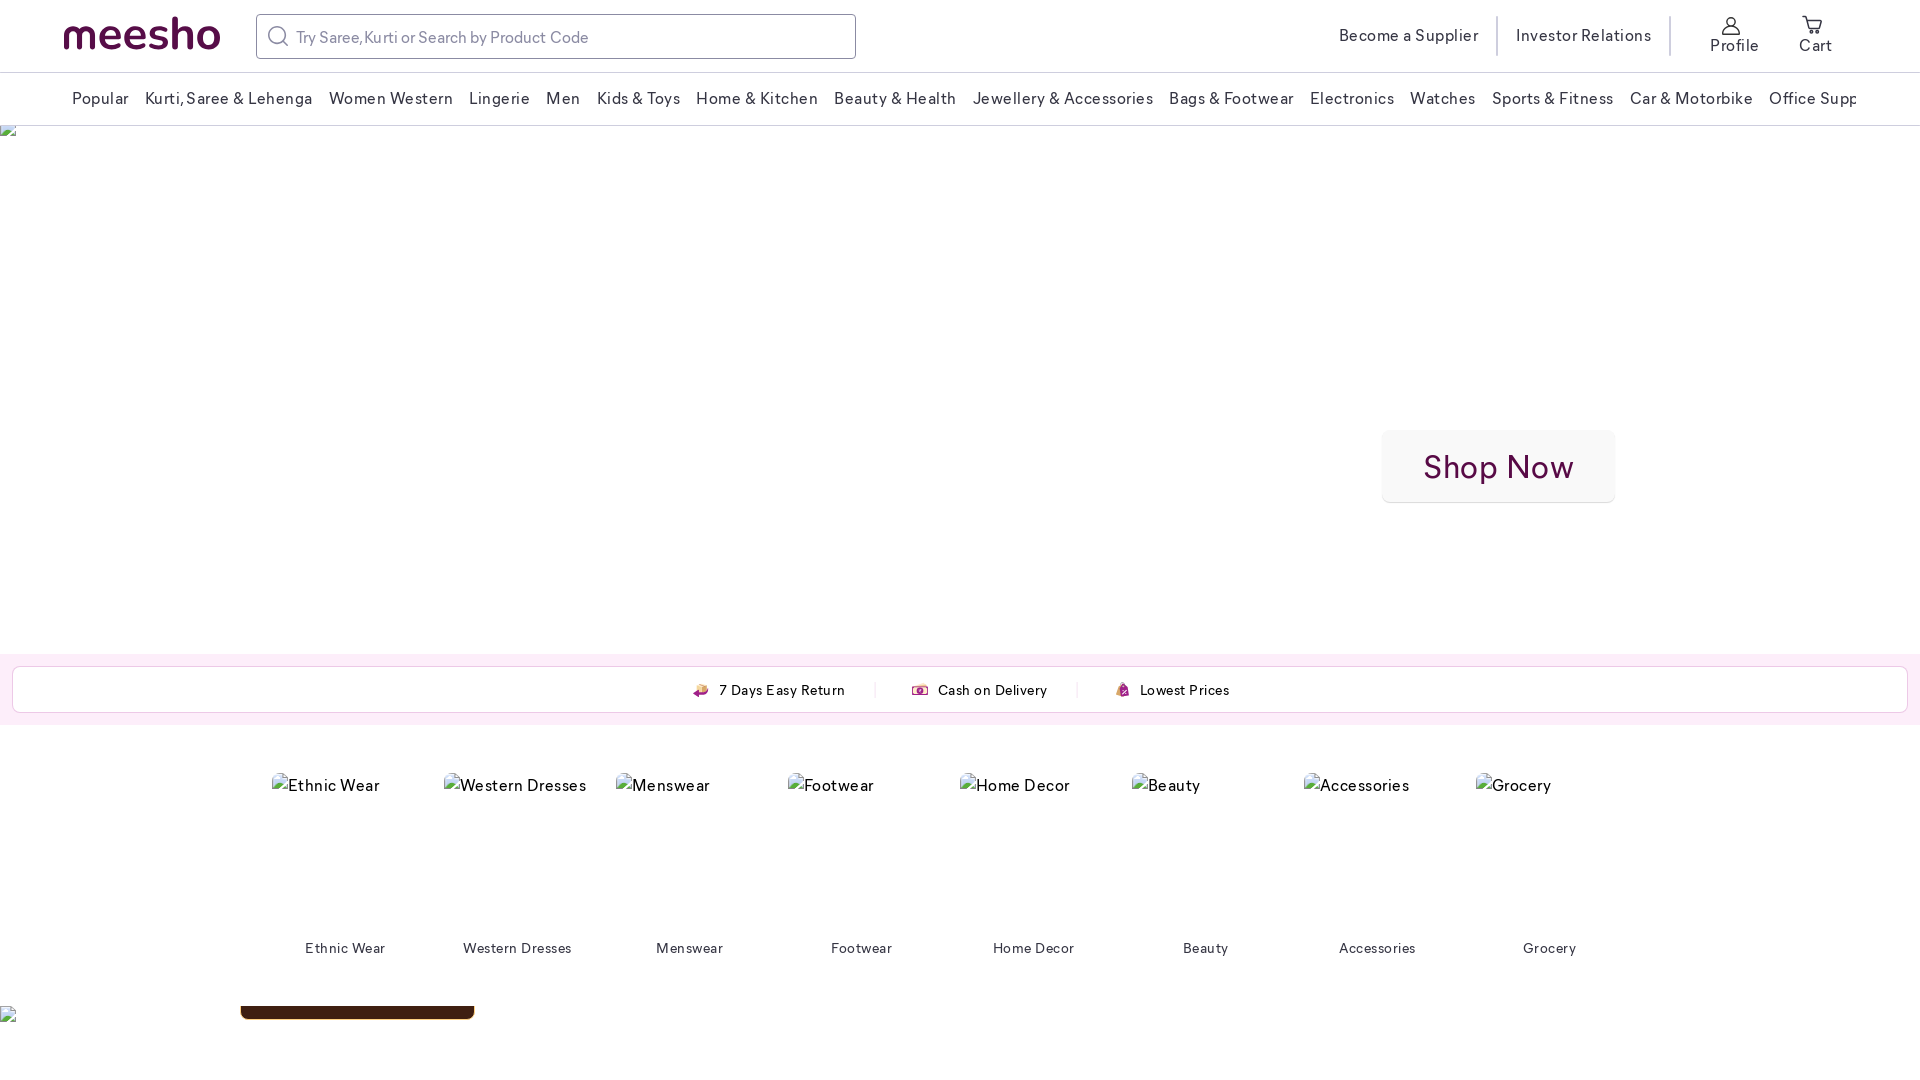